Tests form submission by checking if the submit button is enabled and clicking it

Starting URL: https://www.selenium.dev/selenium/web/web-form.html

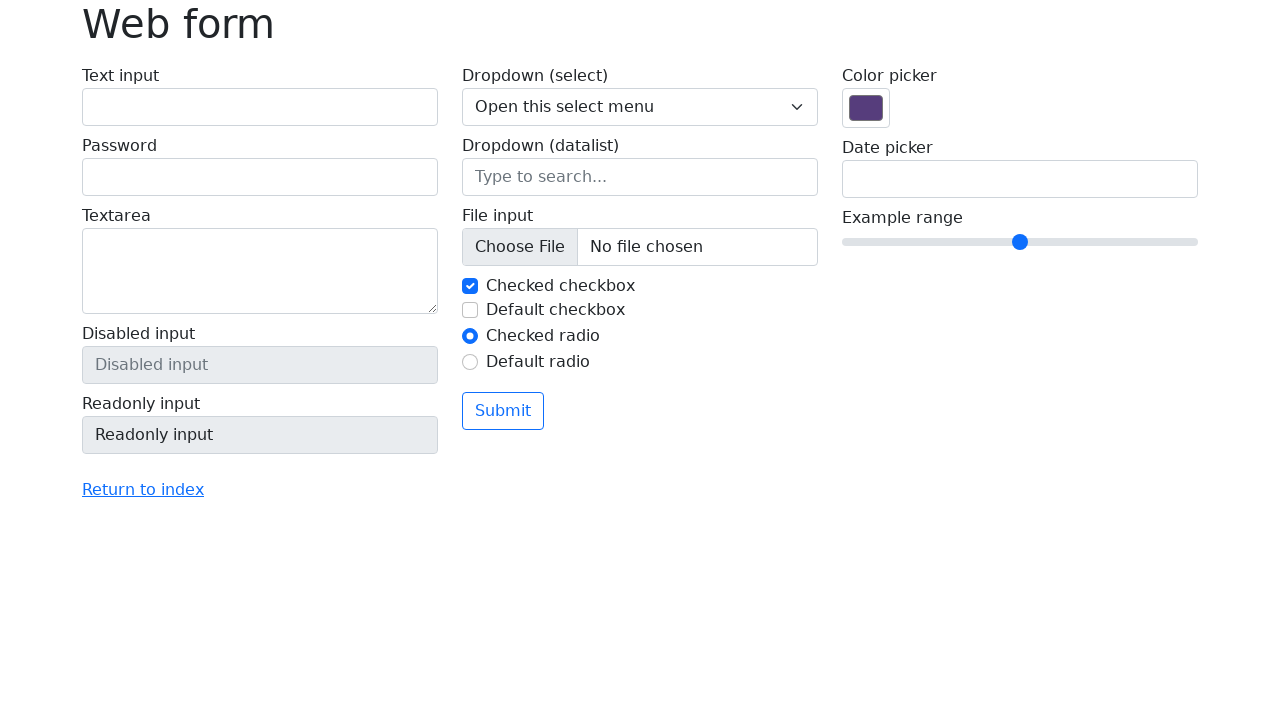

Located submit button on the form
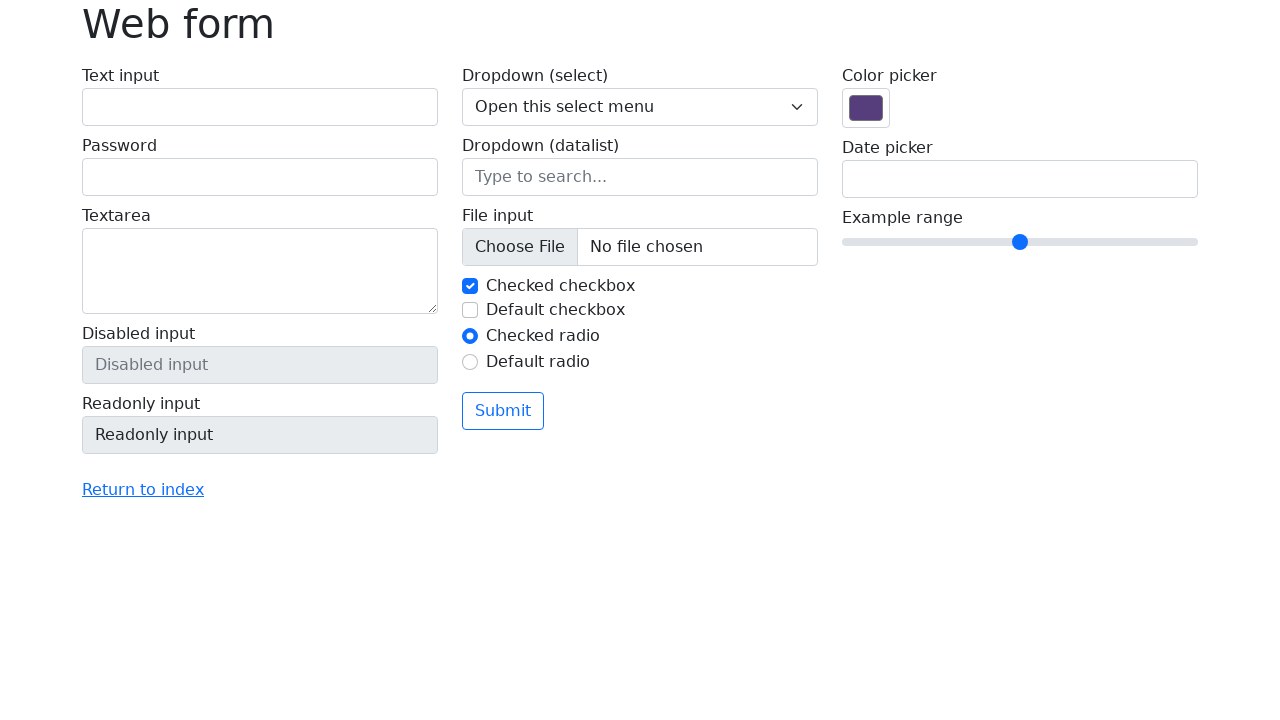

Verified submit button is enabled
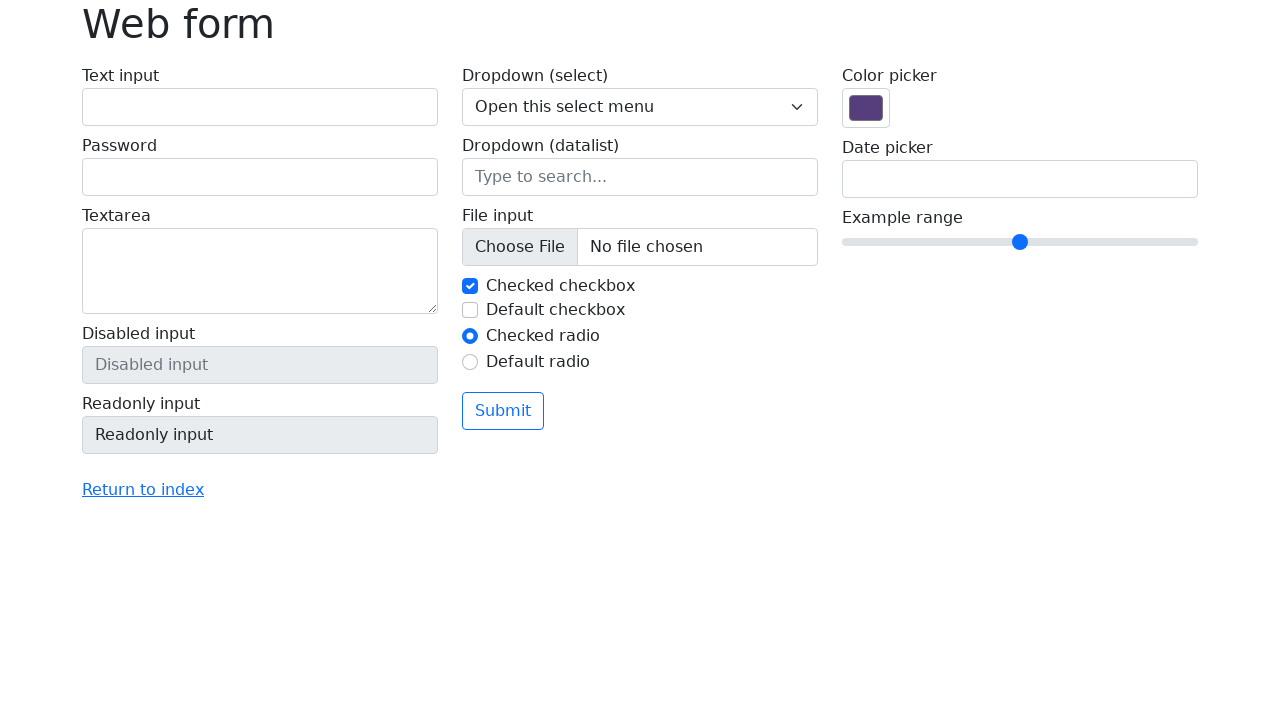

Retrieved button text: Submit
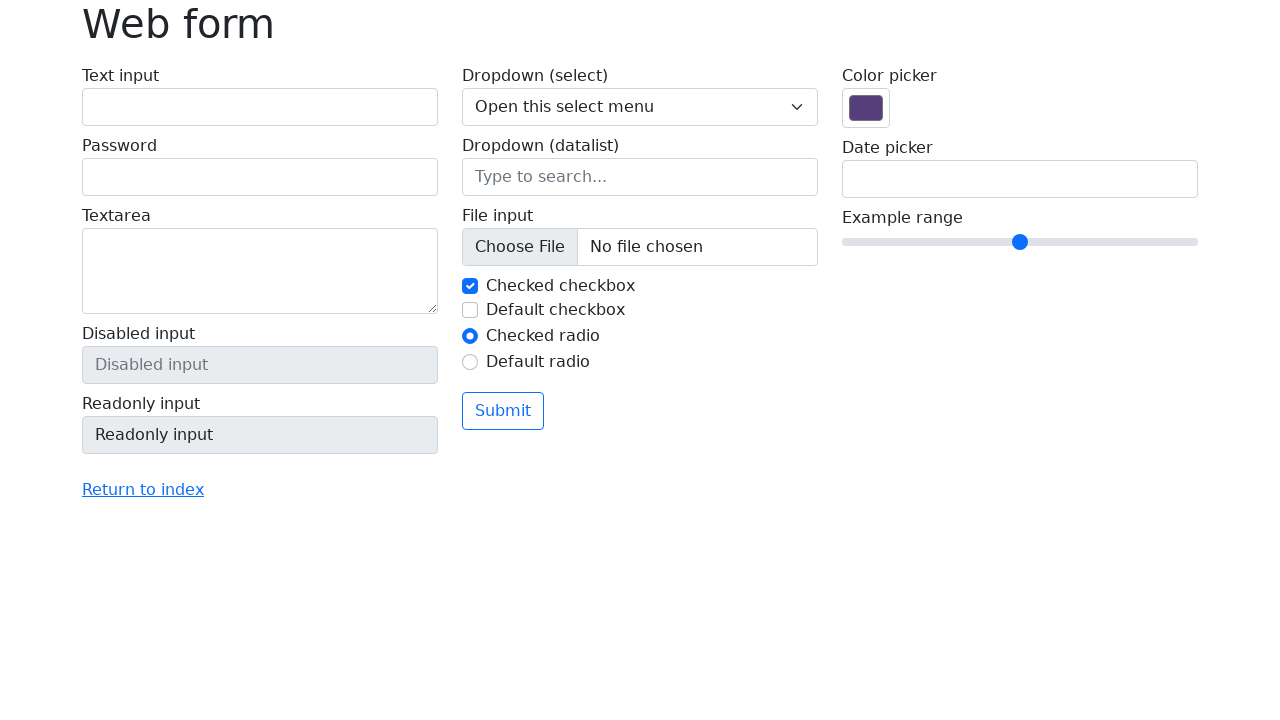

Clicked the submit button to submit the form at (503, 411) on [type='submit']
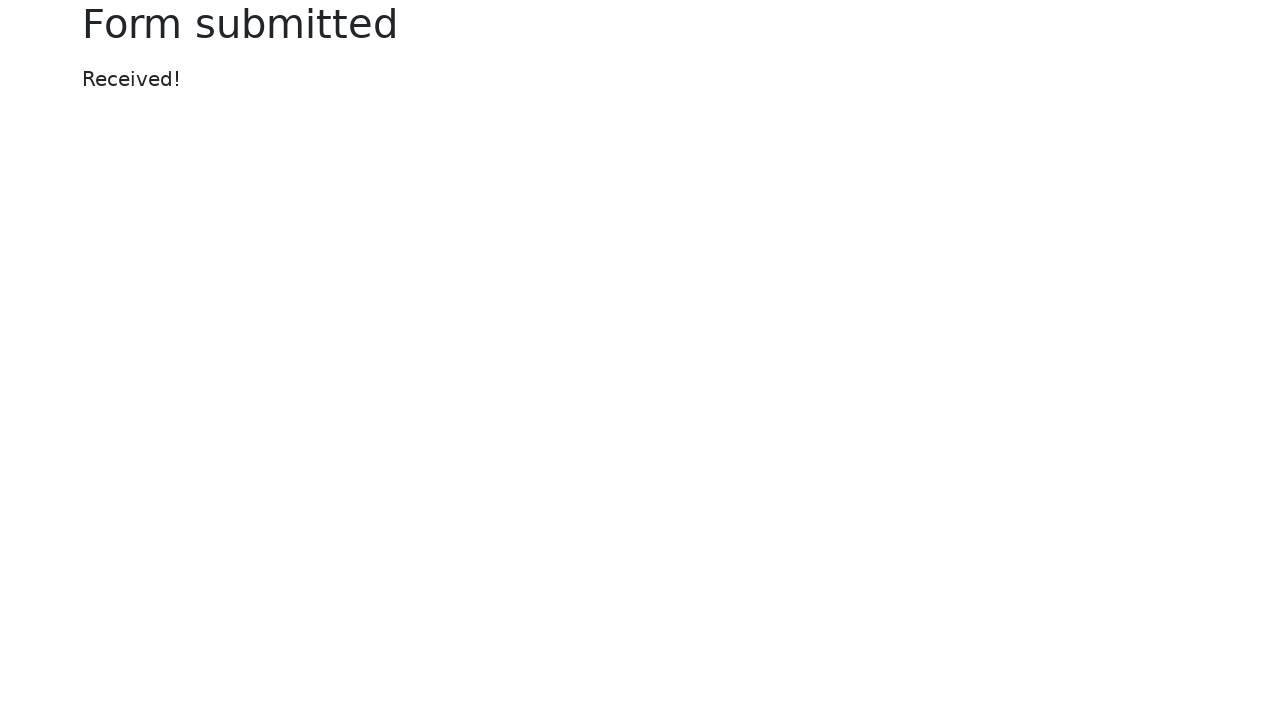

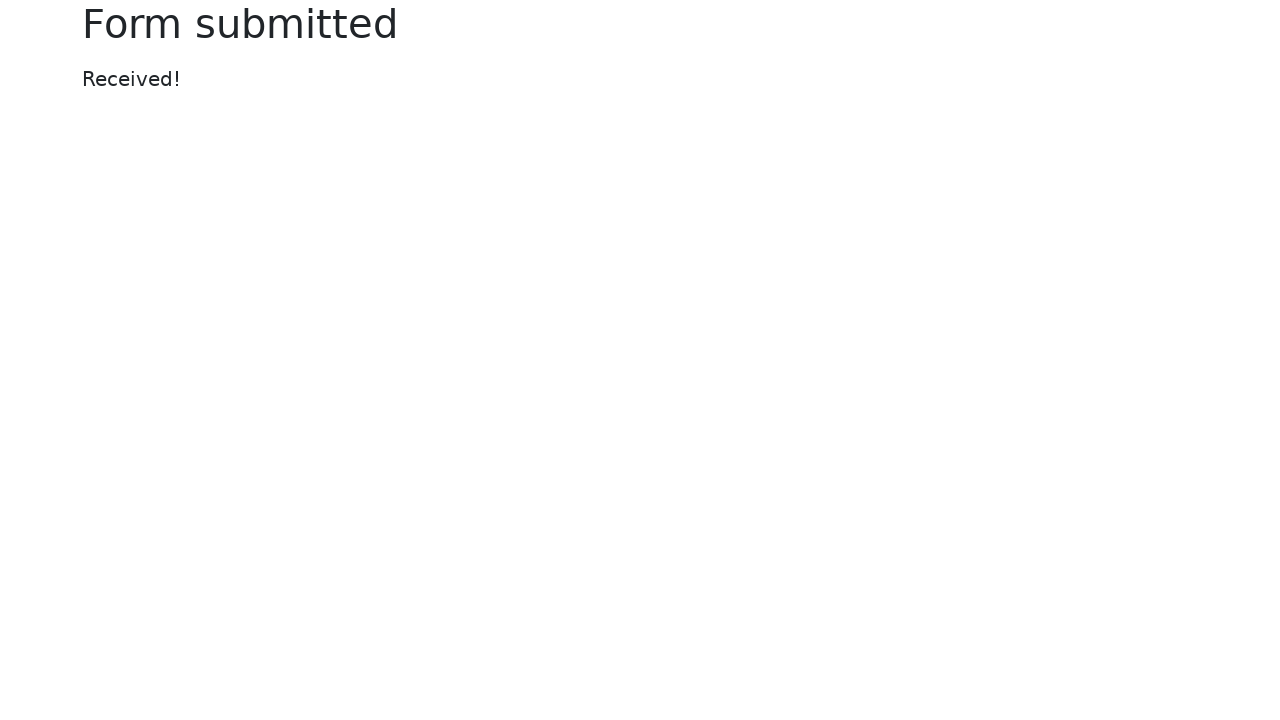